Tests calendar date picker functionality by opening the calendar widget and selecting a specific date (24th) from the available dates

Starting URL: http://seleniumpractise.blogspot.com/2016/08/how-to-handle-calendar-in-selenium.html

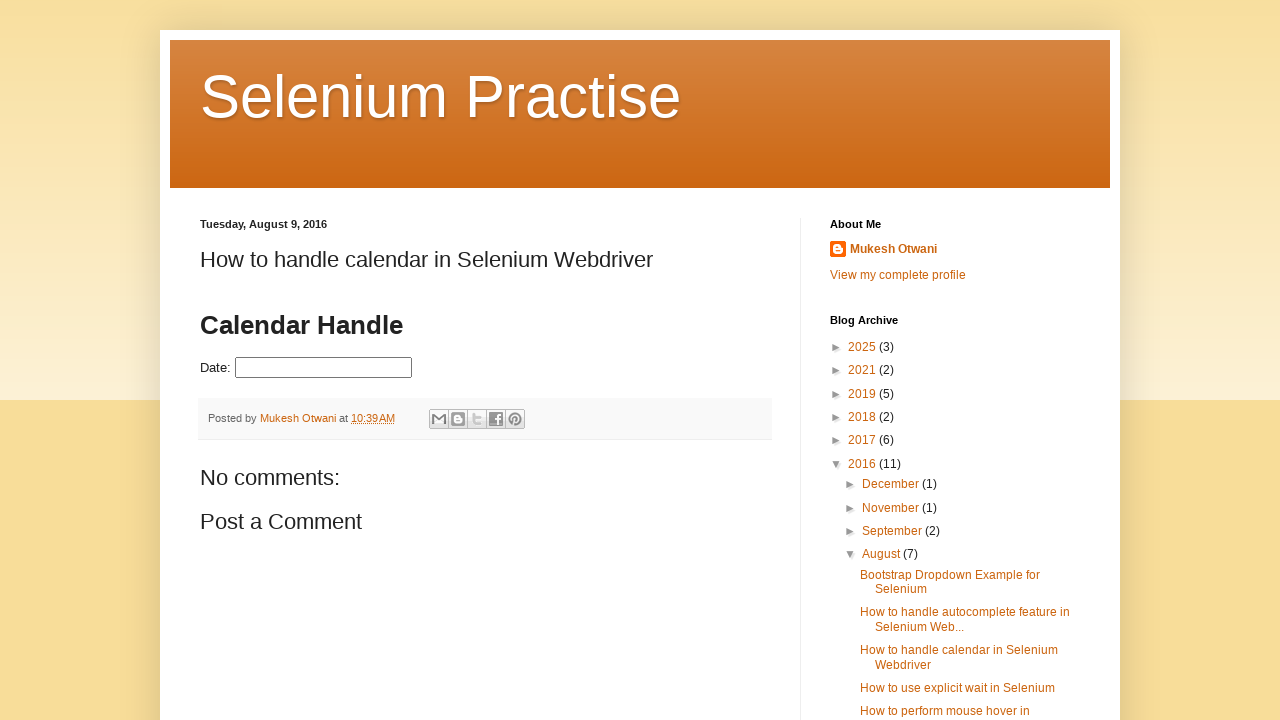

Navigated to calendar date picker practice page
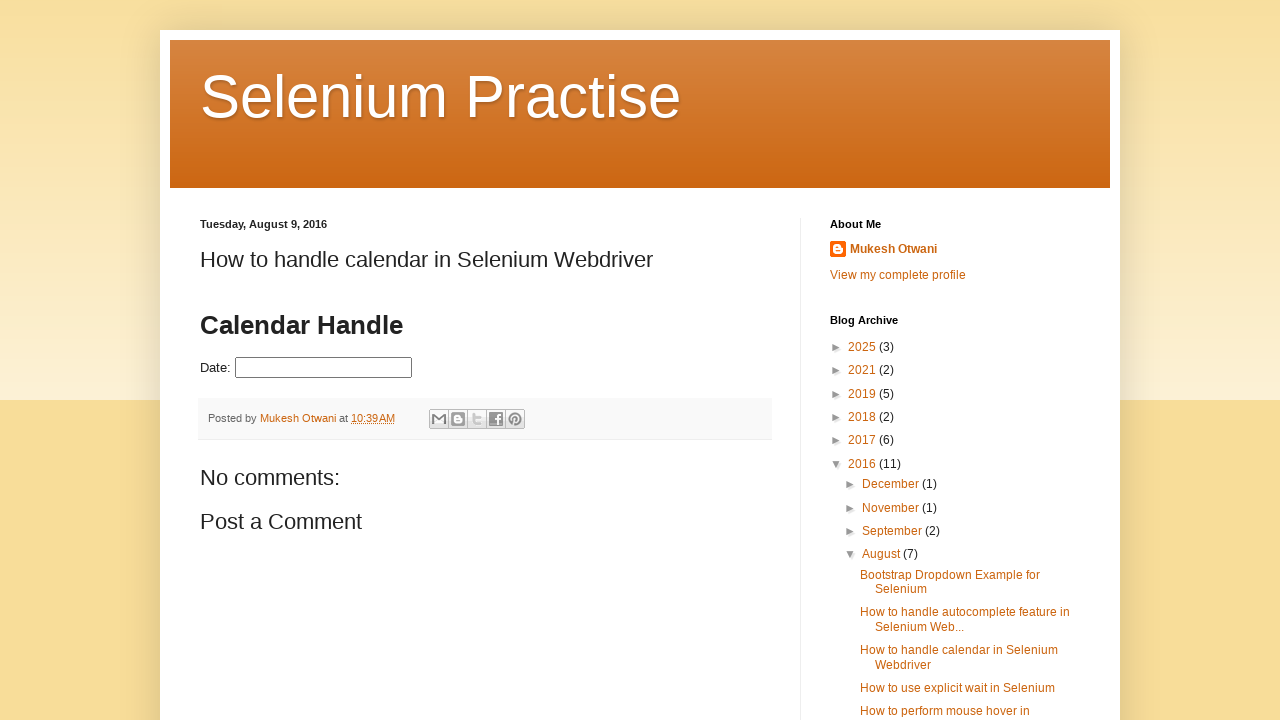

Clicked on date picker input to open calendar widget at (324, 368) on input#datepicker
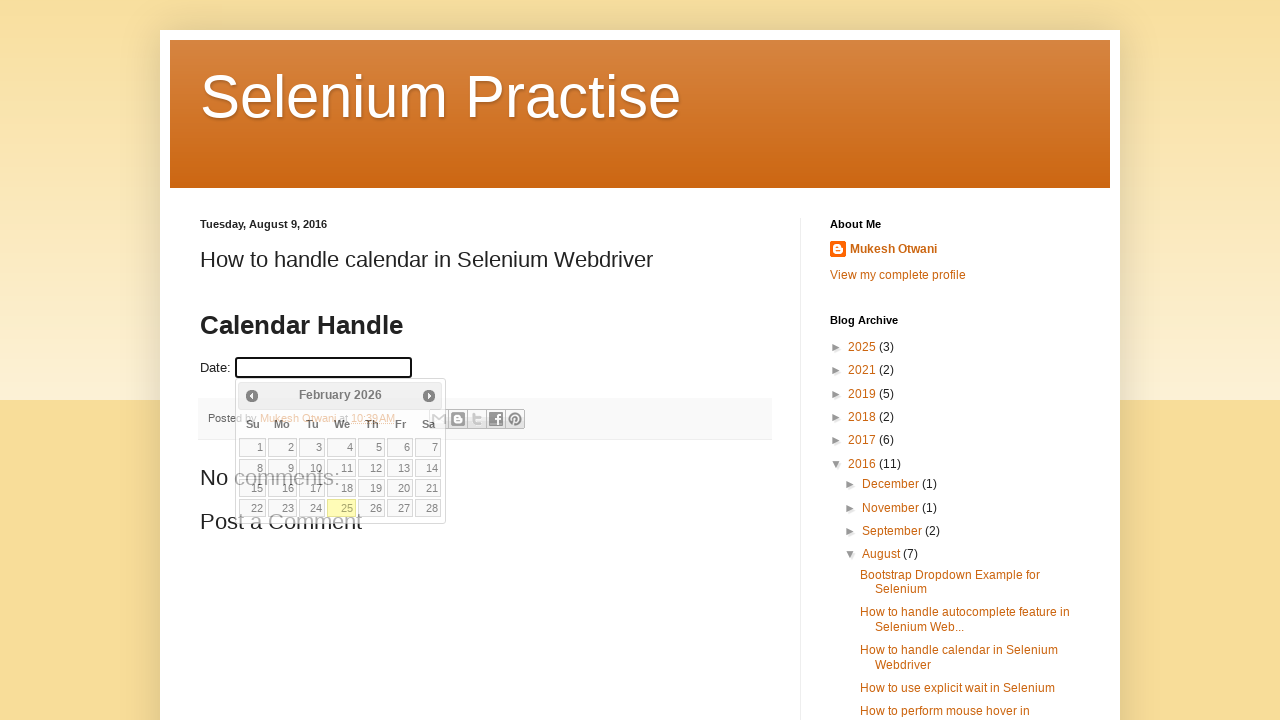

Retrieved all available dates from calendar
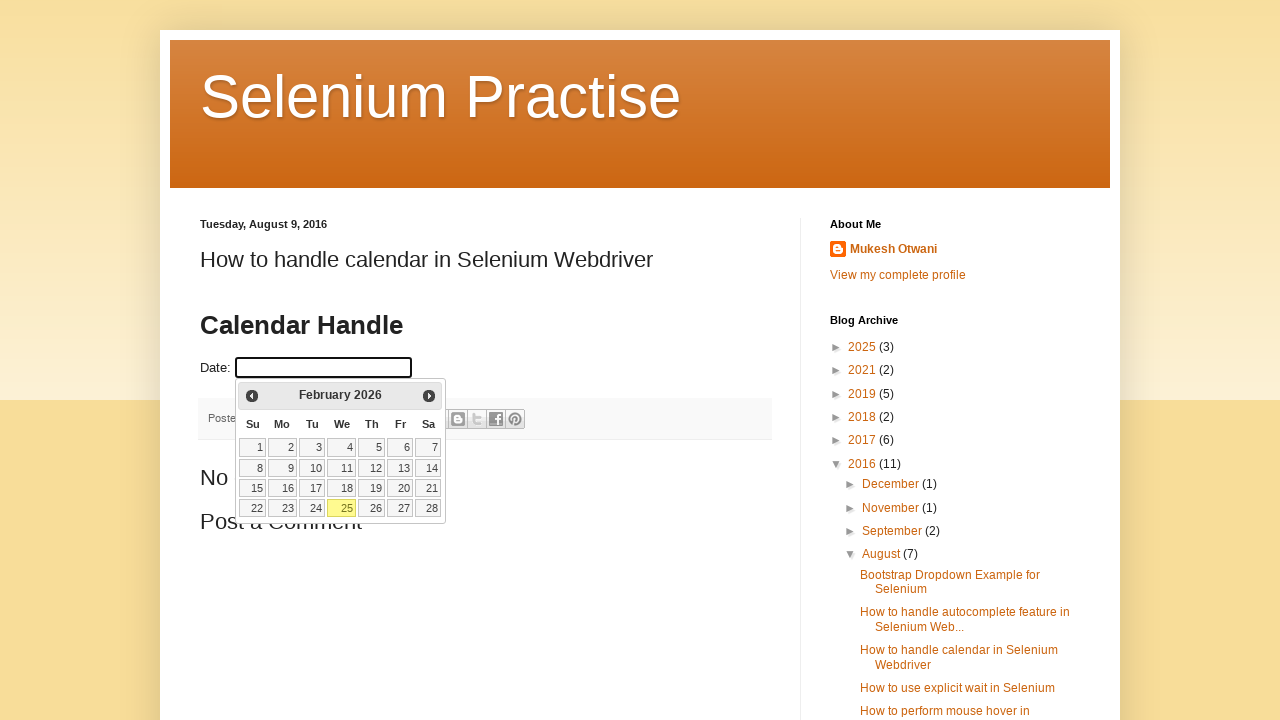

Clicked on date 24 in the calendar at (312, 508) on table.ui-datepicker-calendar a >> nth=23
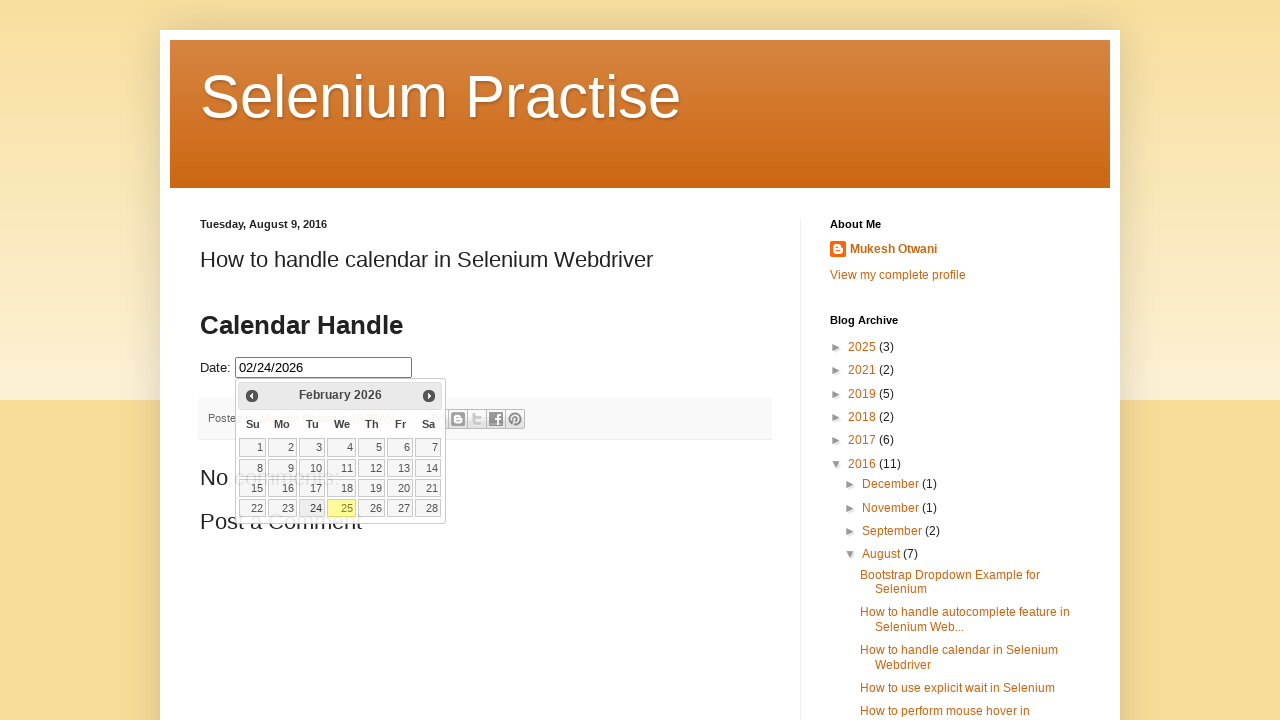

Verified selected date in input field: None
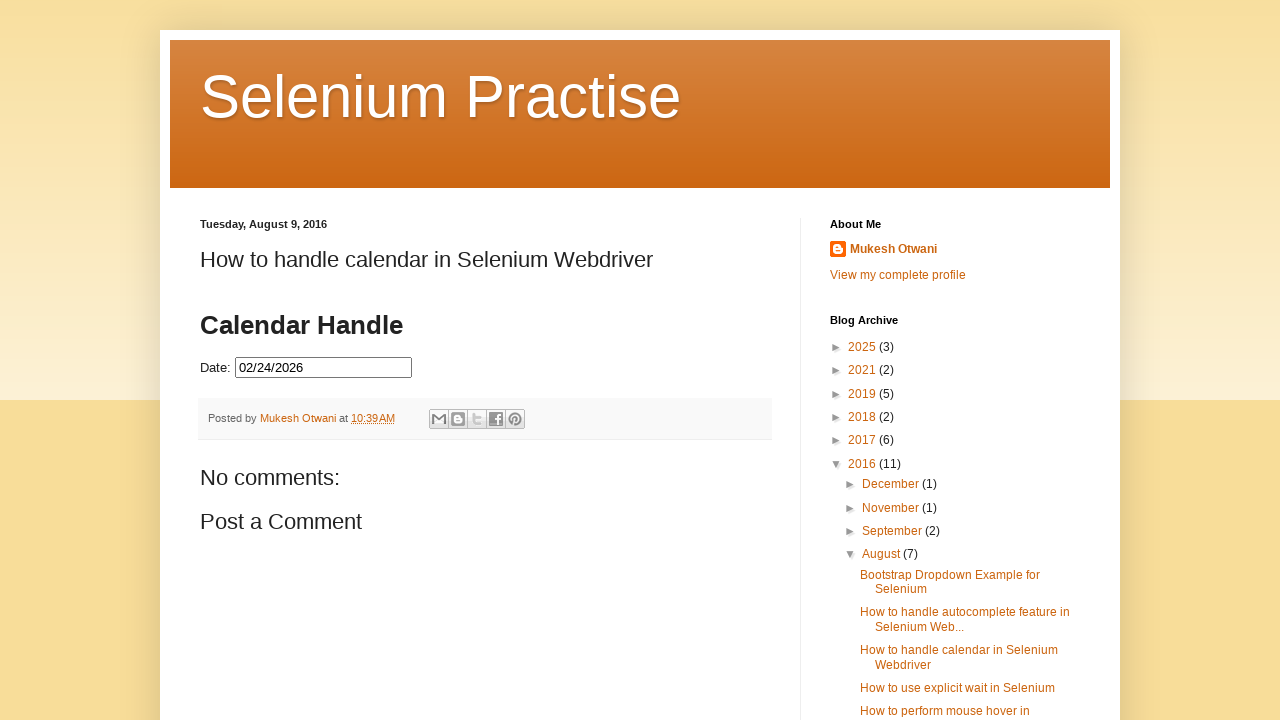

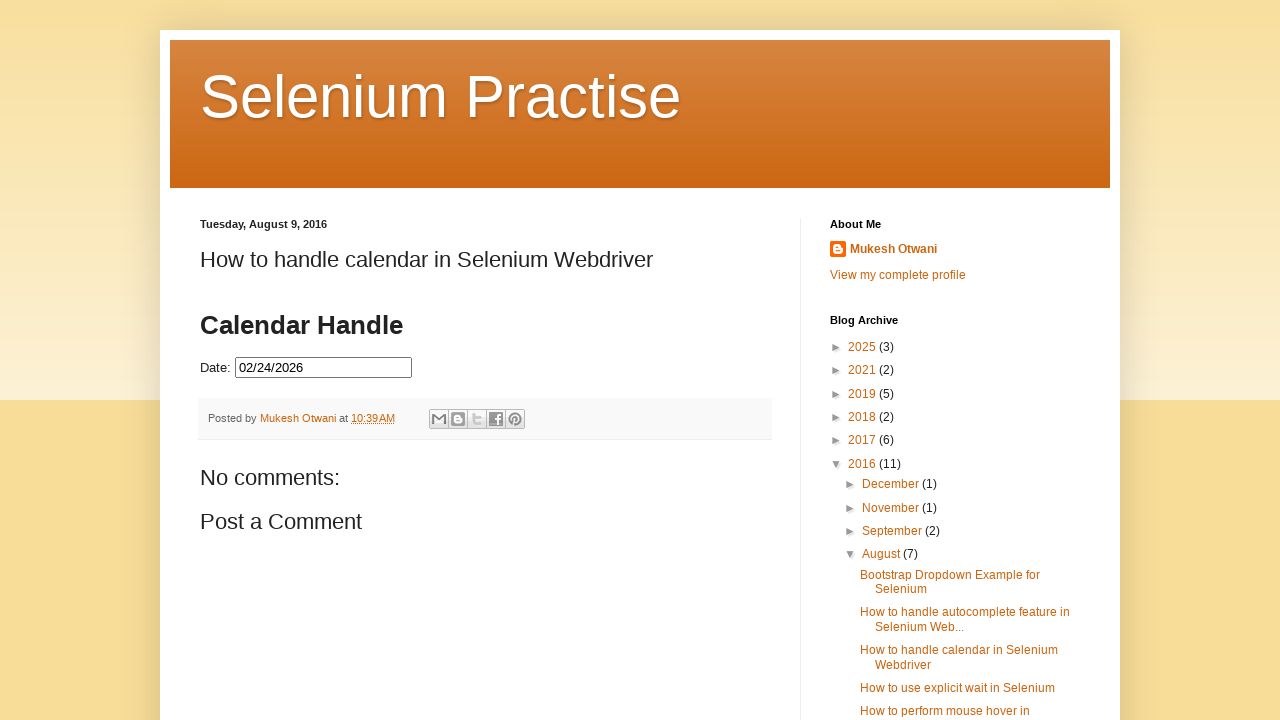